Tests an e-commerce checkout flow by adding specific vegetable items (Broccoli, Cucumber, Beetroot, Tomato) to cart, proceeding to checkout, applying a promo code, and verifying the promo is applied successfully.

Starting URL: https://rahulshettyacademy.com/seleniumPractise/#/

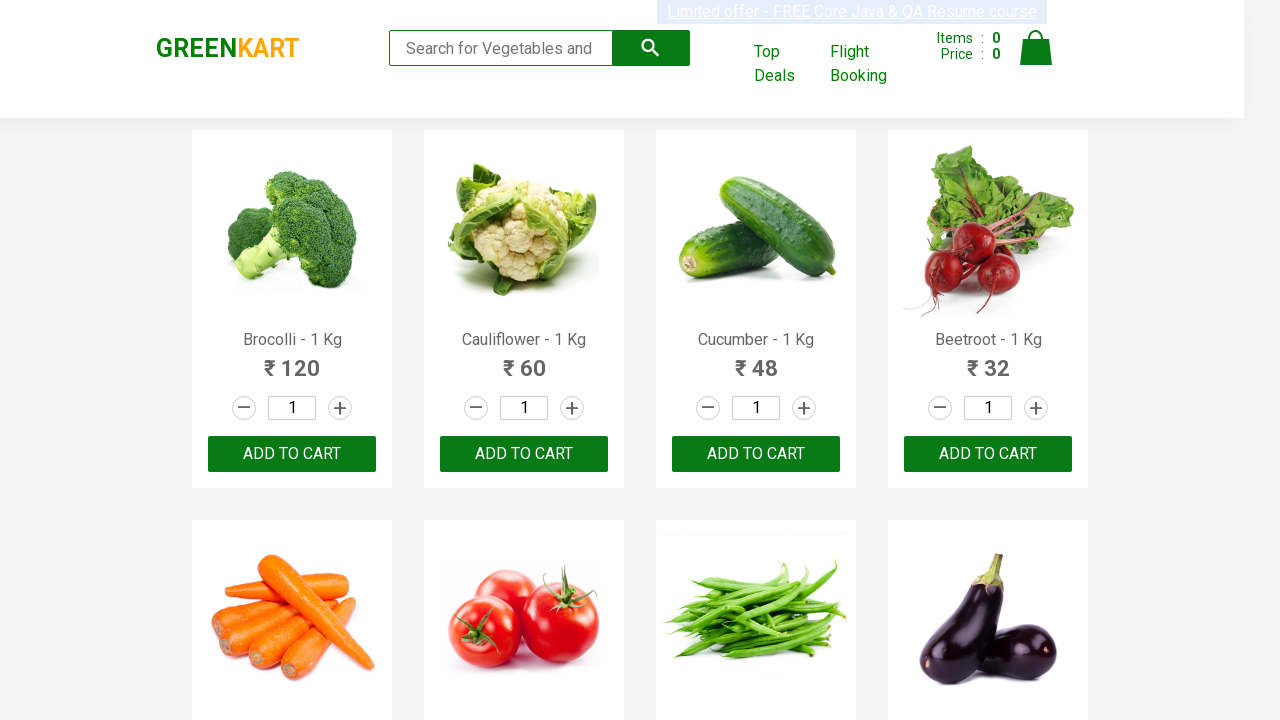

Waited for product names to load on the page
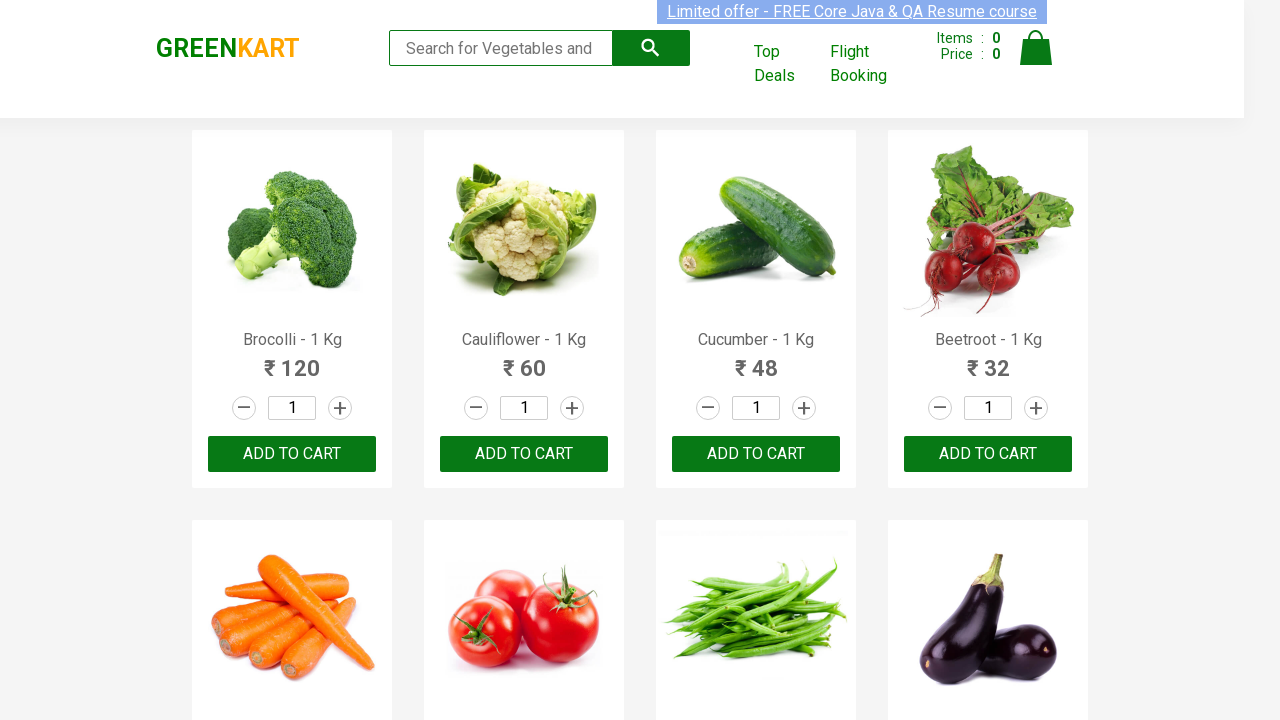

Retrieved all product elements from the page
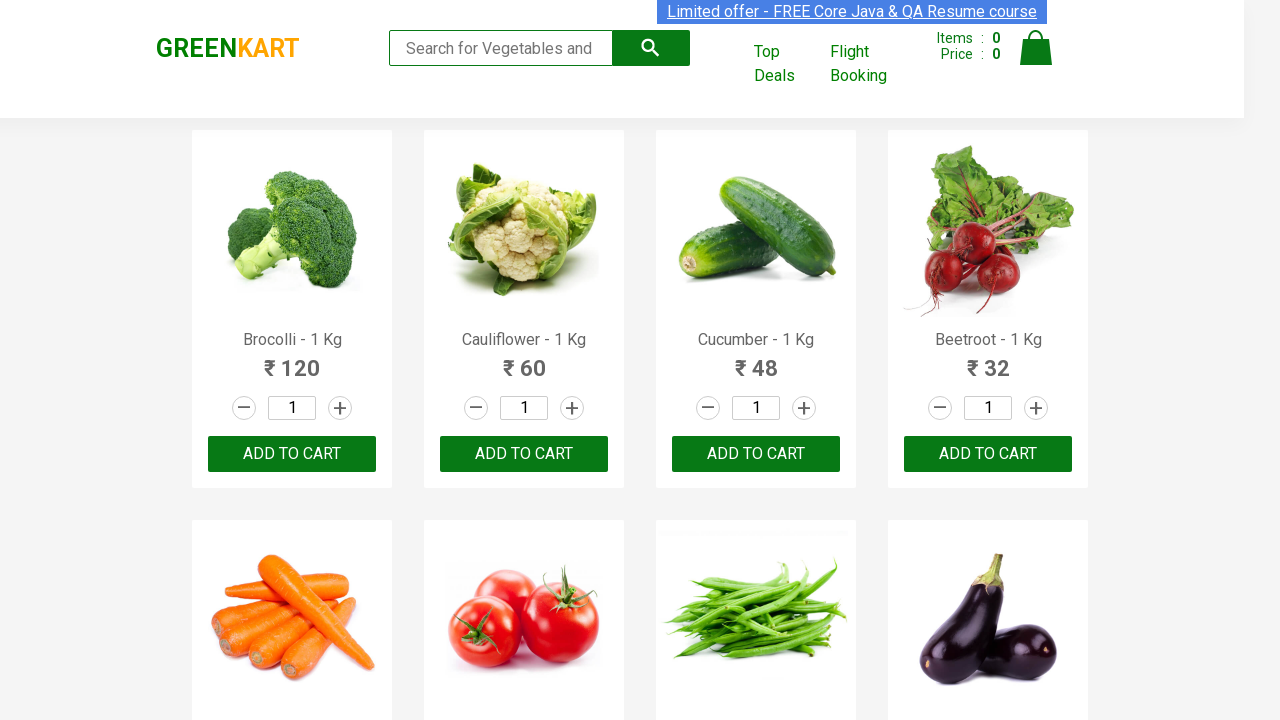

Added 'Brocolli' to cart at (292, 454) on xpath=//div[@class='product-action']/button >> nth=0
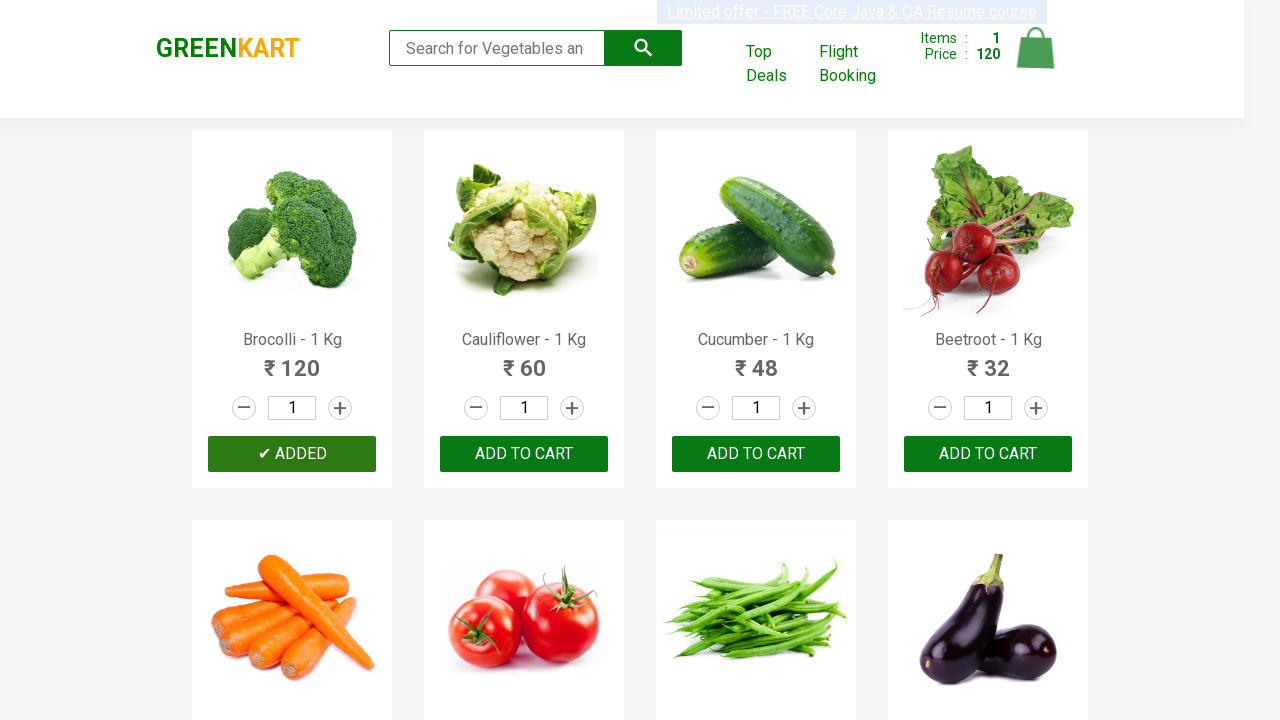

Added 'Cucumber' to cart at (756, 454) on xpath=//div[@class='product-action']/button >> nth=2
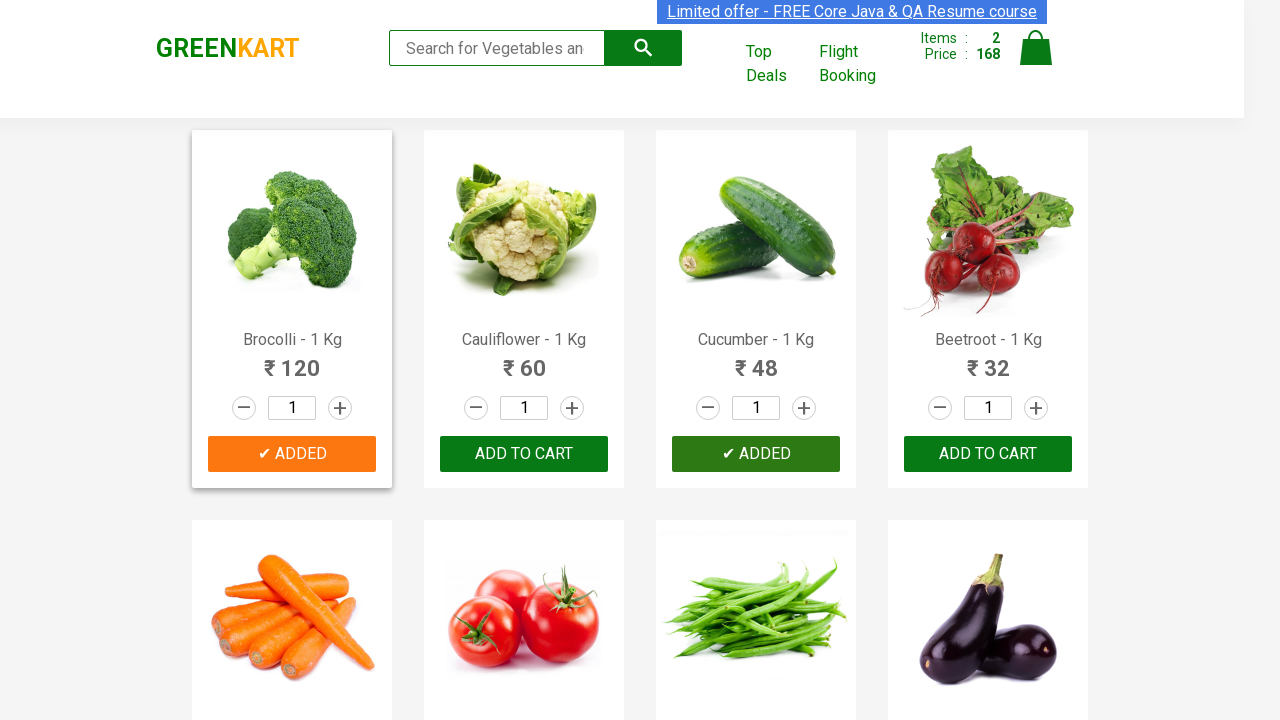

Added 'Beetroot' to cart at (988, 454) on xpath=//div[@class='product-action']/button >> nth=3
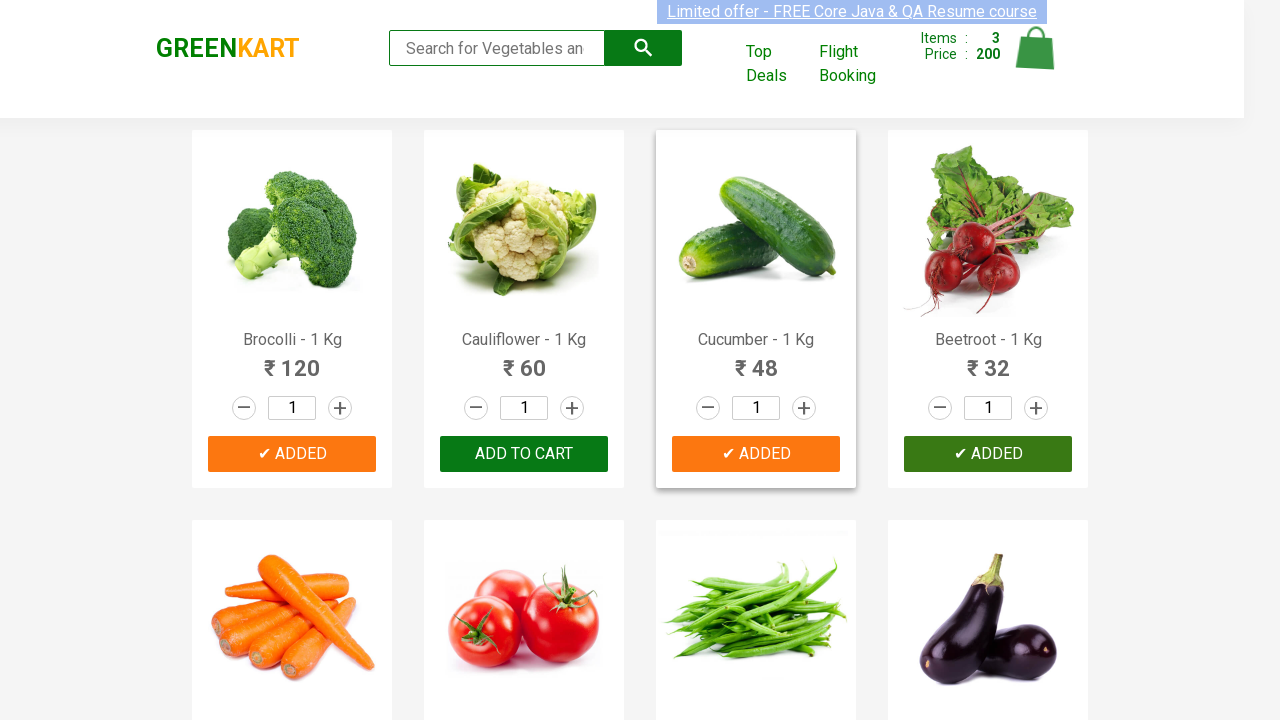

Added 'Tomato' to cart at (524, 360) on xpath=//div[@class='product-action']/button >> nth=5
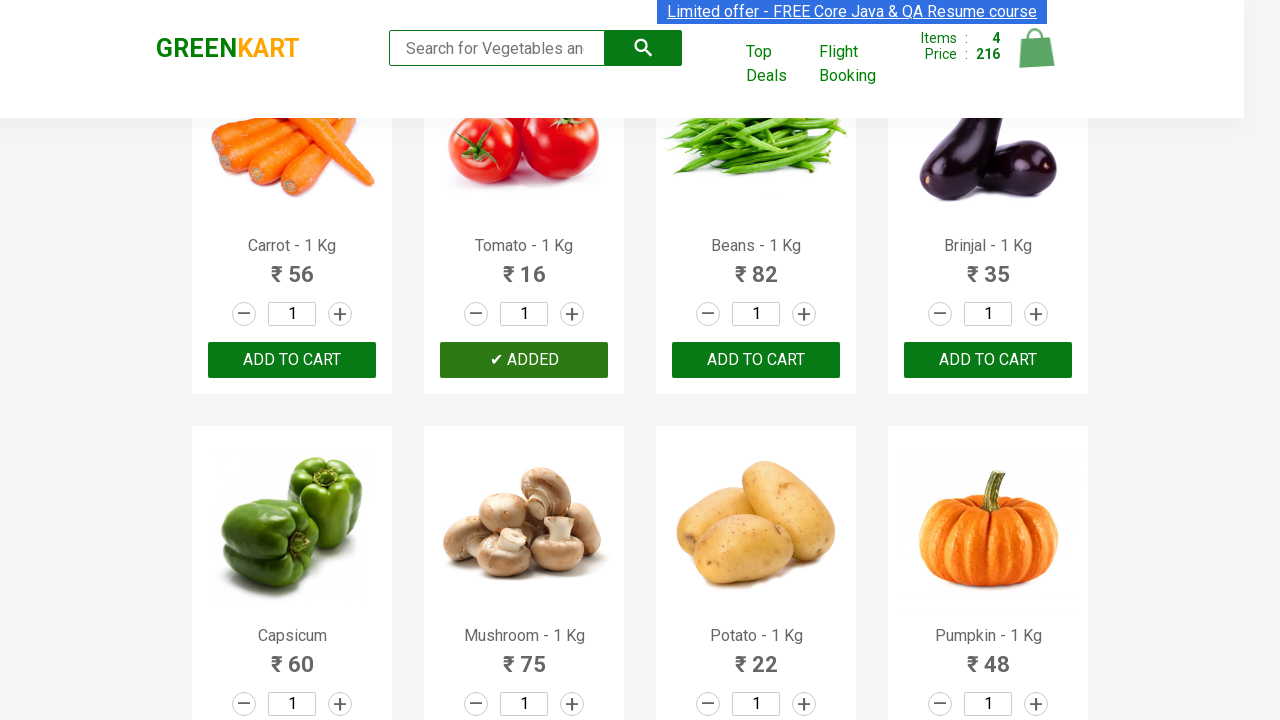

Clicked on cart icon to view cart at (1036, 48) on img[alt='Cart']
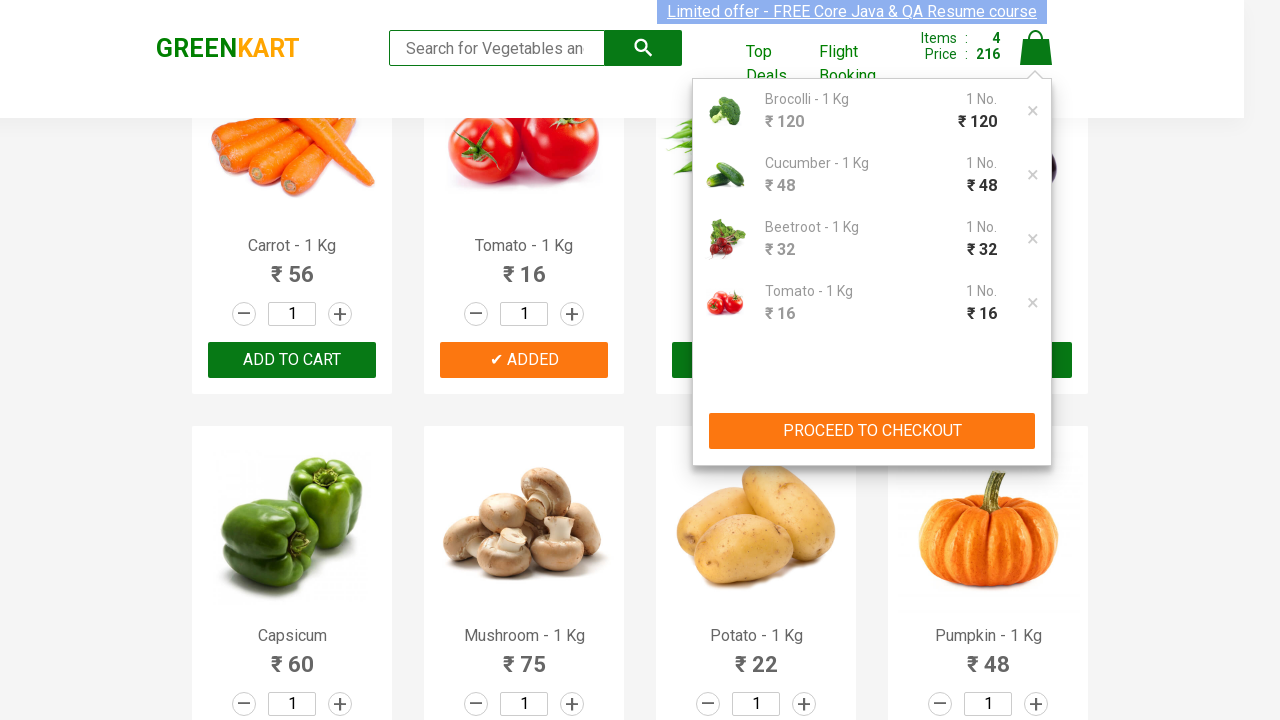

Clicked 'PROCEED TO CHECKOUT' button at (872, 431) on xpath=//button[contains(text(),'PROCEED TO CHECKOUT')]
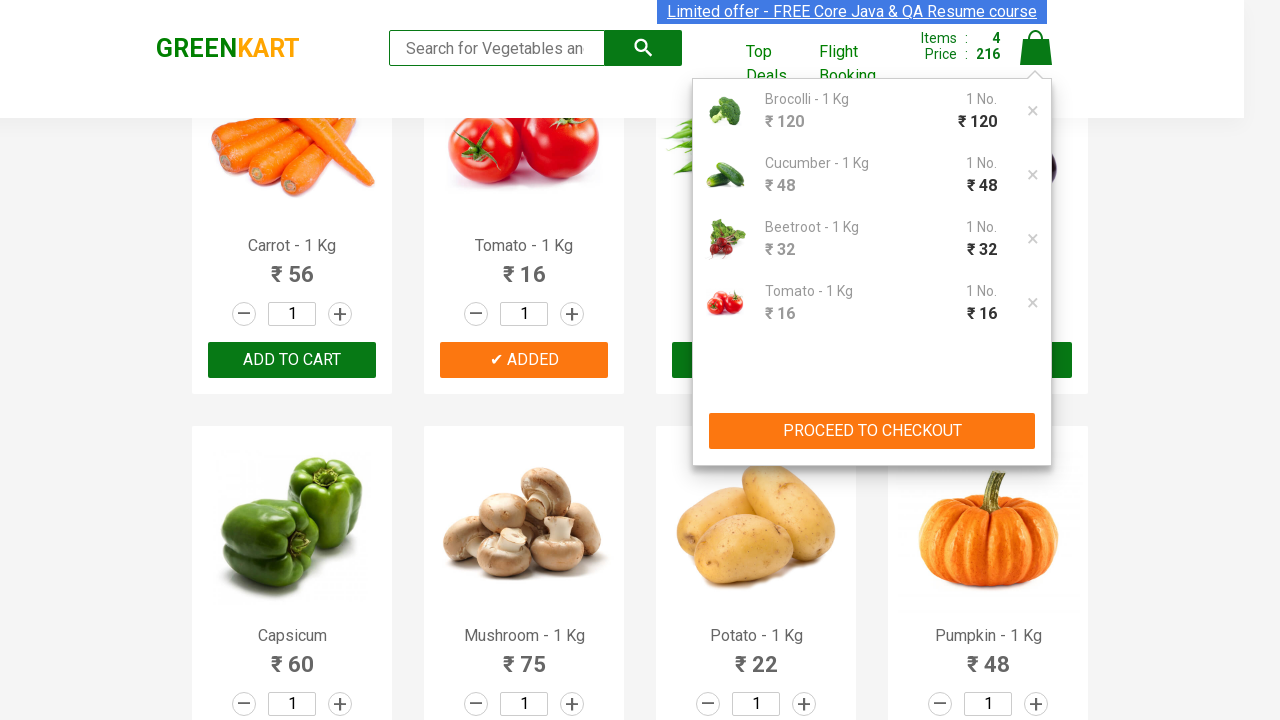

Waited for promo code input field to become visible
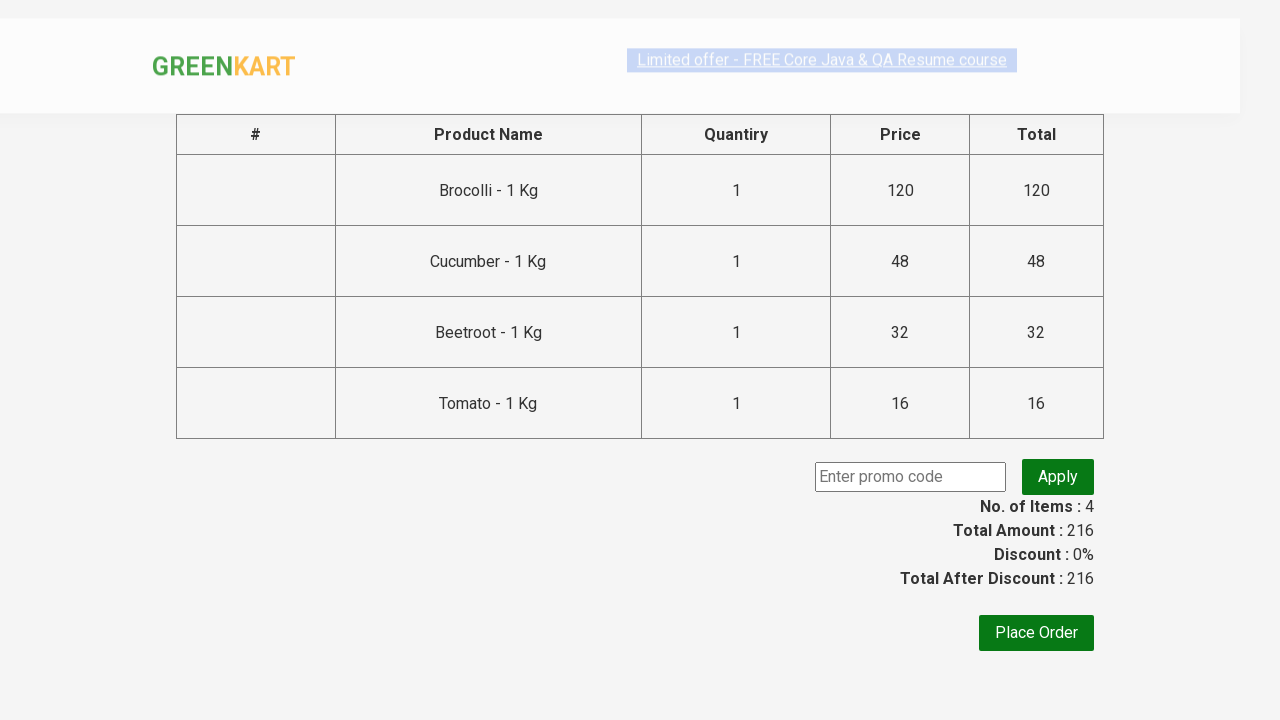

Entered promo code 'rahulshettyacademy' in the input field on input.promoCode
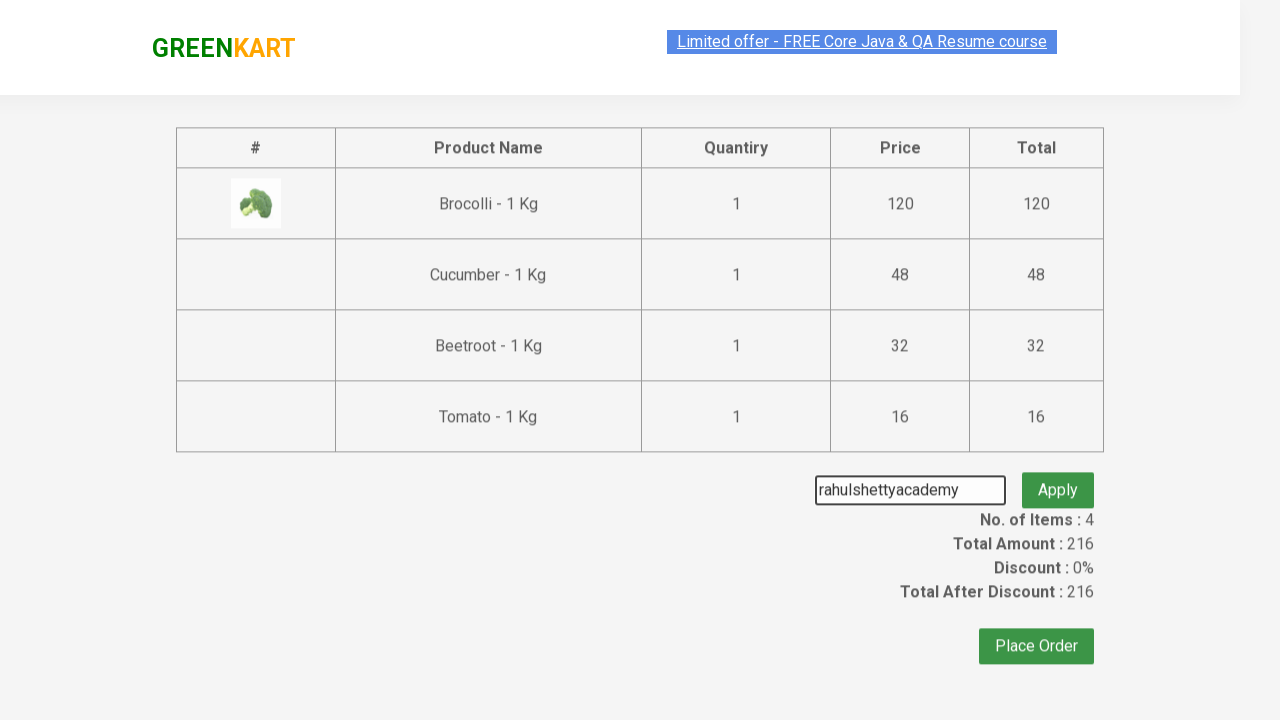

Clicked the 'Apply' button to apply the promo code at (1058, 477) on button.promoBtn
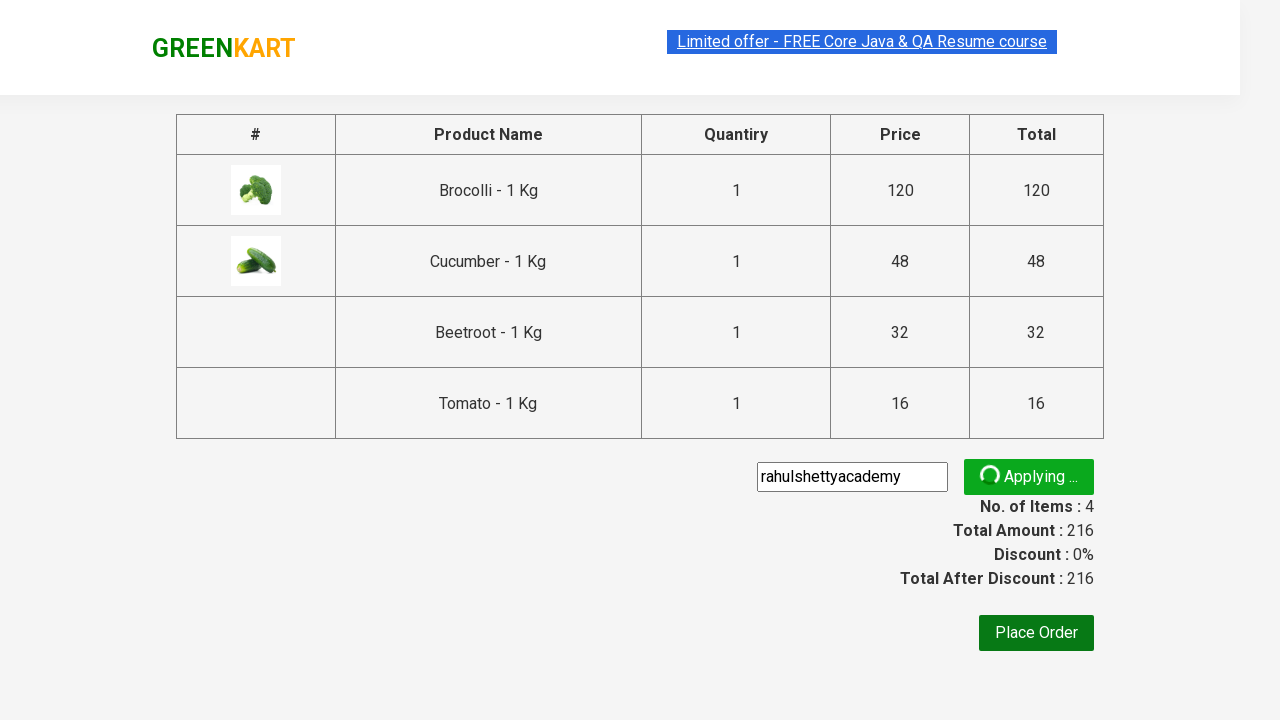

Verified promo code was successfully applied
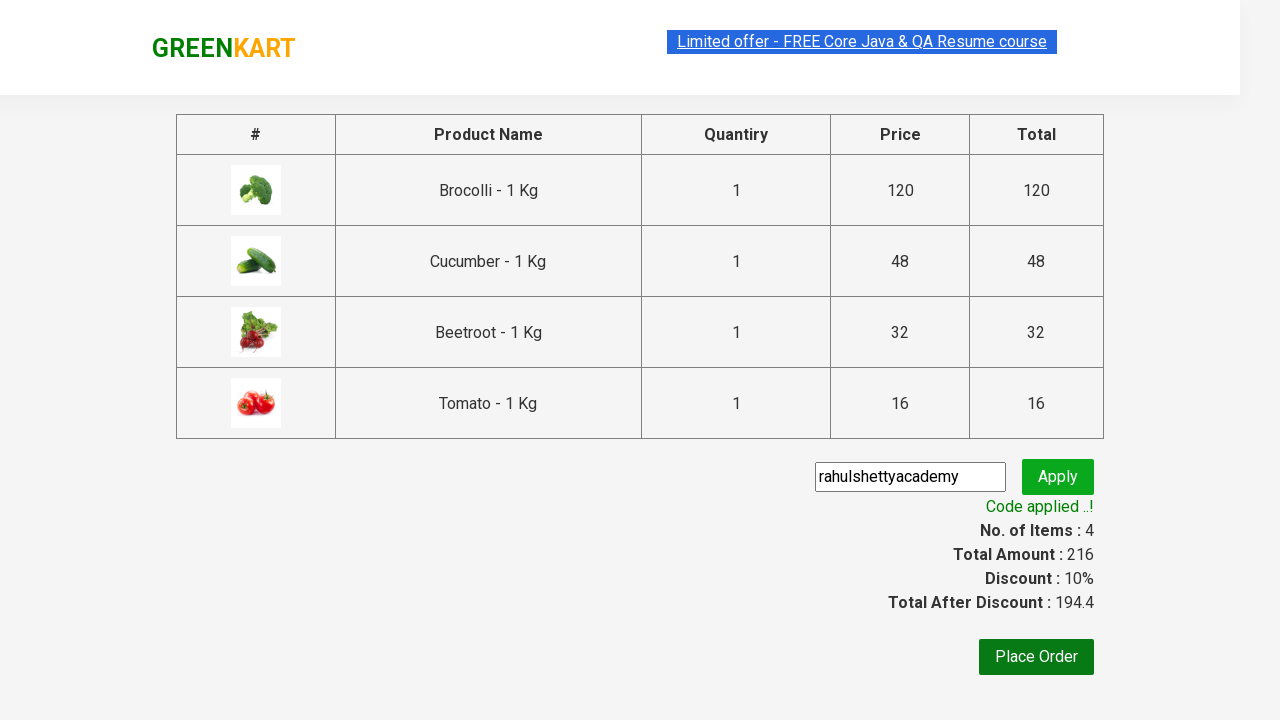

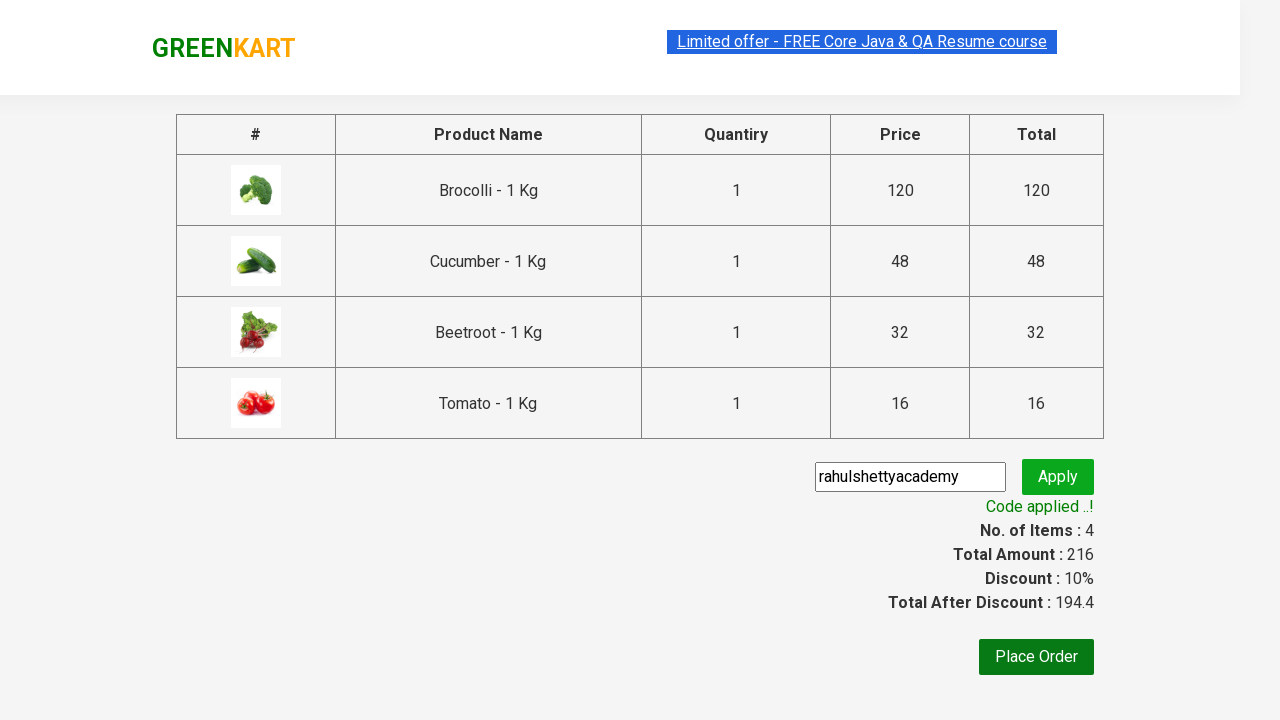